Fills out a simple form with personal information (first name, last name, city, and country) and submits it

Starting URL: http://suninjuly.github.io/simple_form_find_task.html

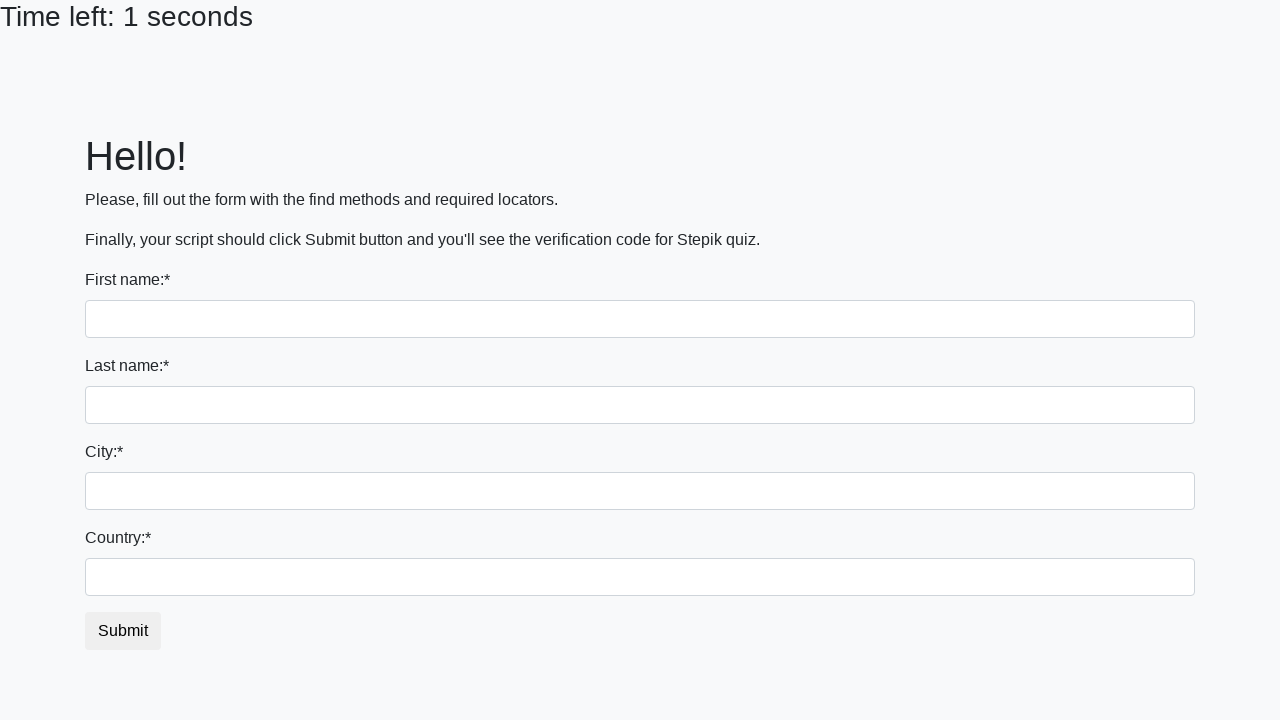

Navigated to simple form page
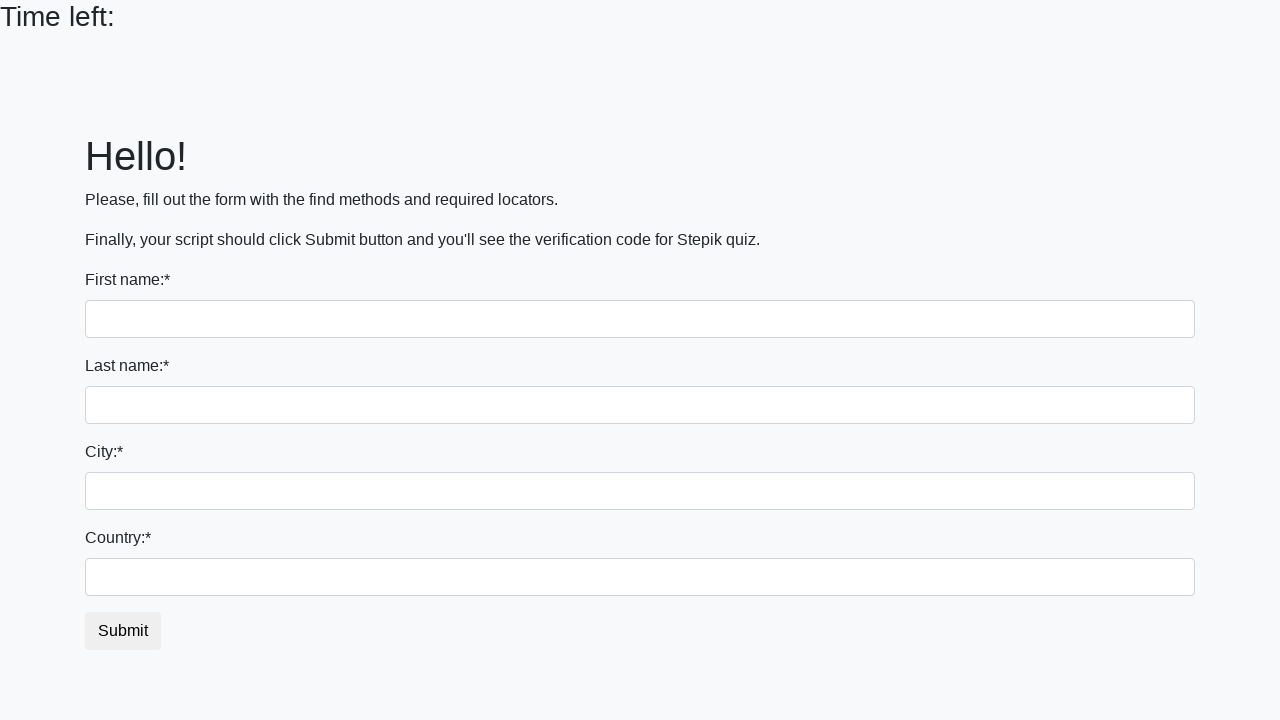

Filled first name field with 'Ivan' on input
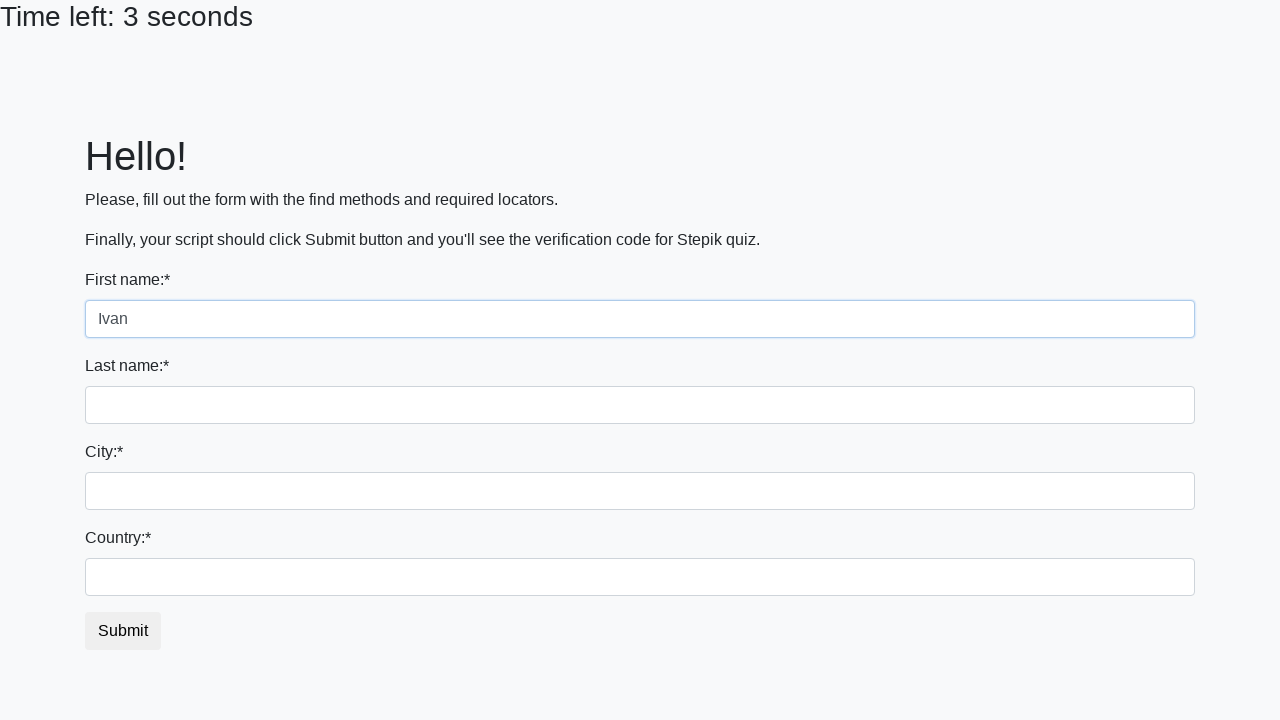

Filled last name field with 'Petrov' on input[name='last_name']
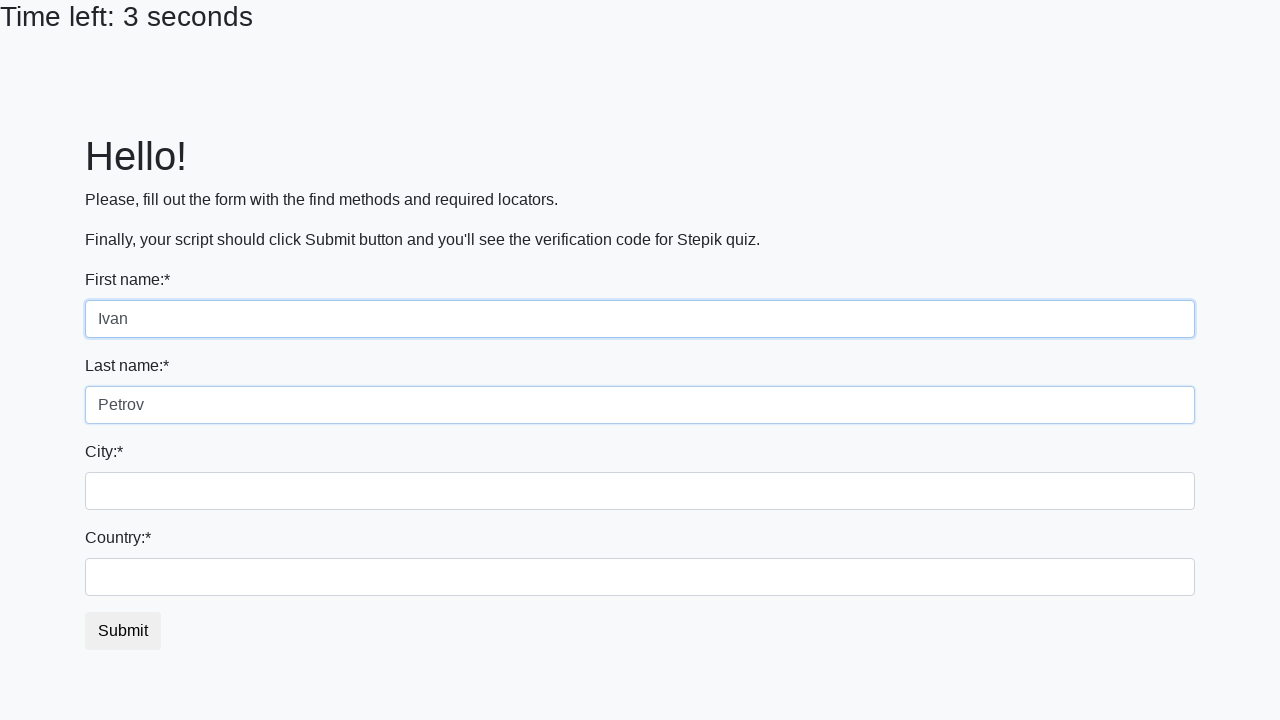

Filled city field with 'Smolensk' on .form-control.city
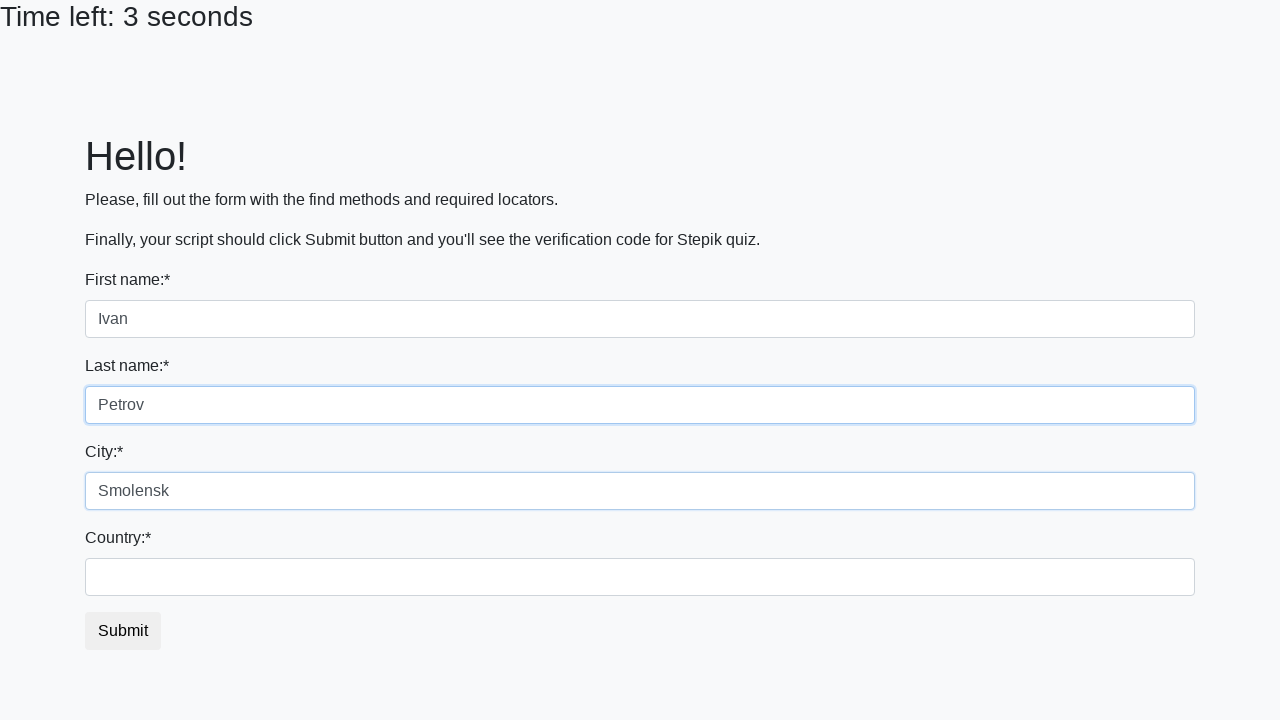

Filled country field with 'Russia' on #country
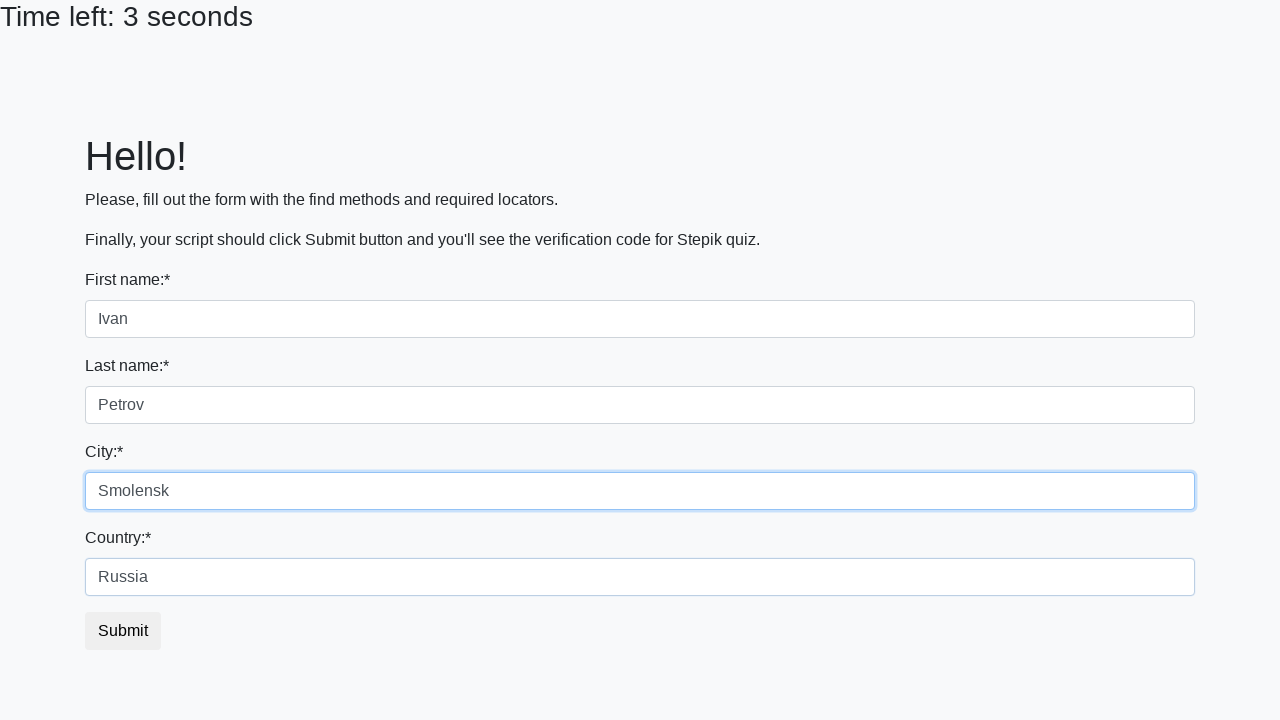

Clicked submit button to submit the form at (123, 631) on button.btn
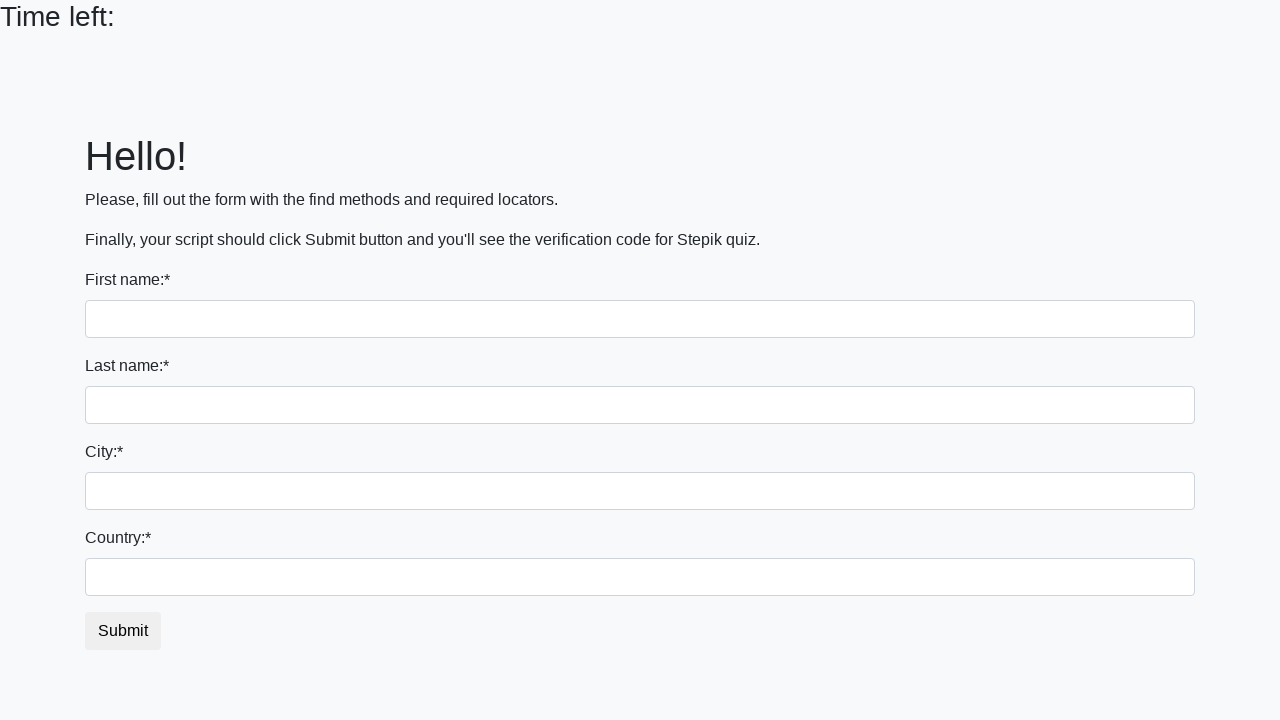

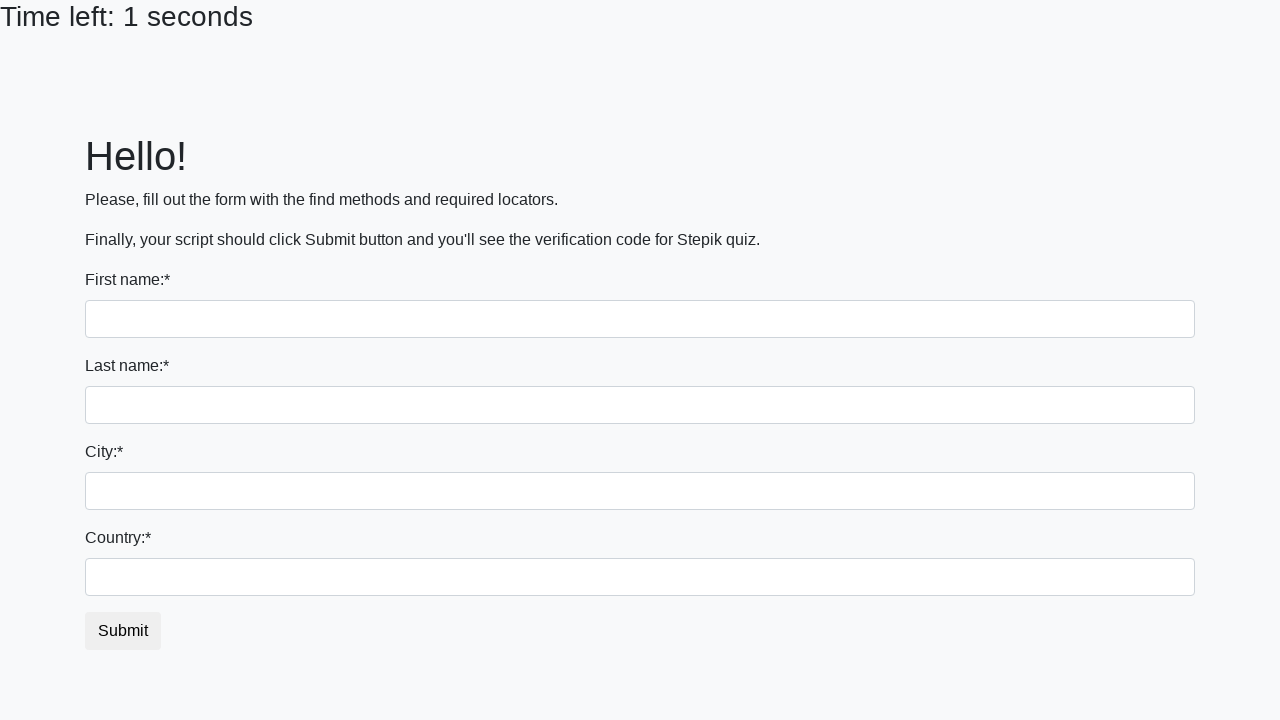